Tests confirmation alert handling by clicking a button that triggers a confirmation dialog and dismissing it

Starting URL: https://demoqa.com/alerts

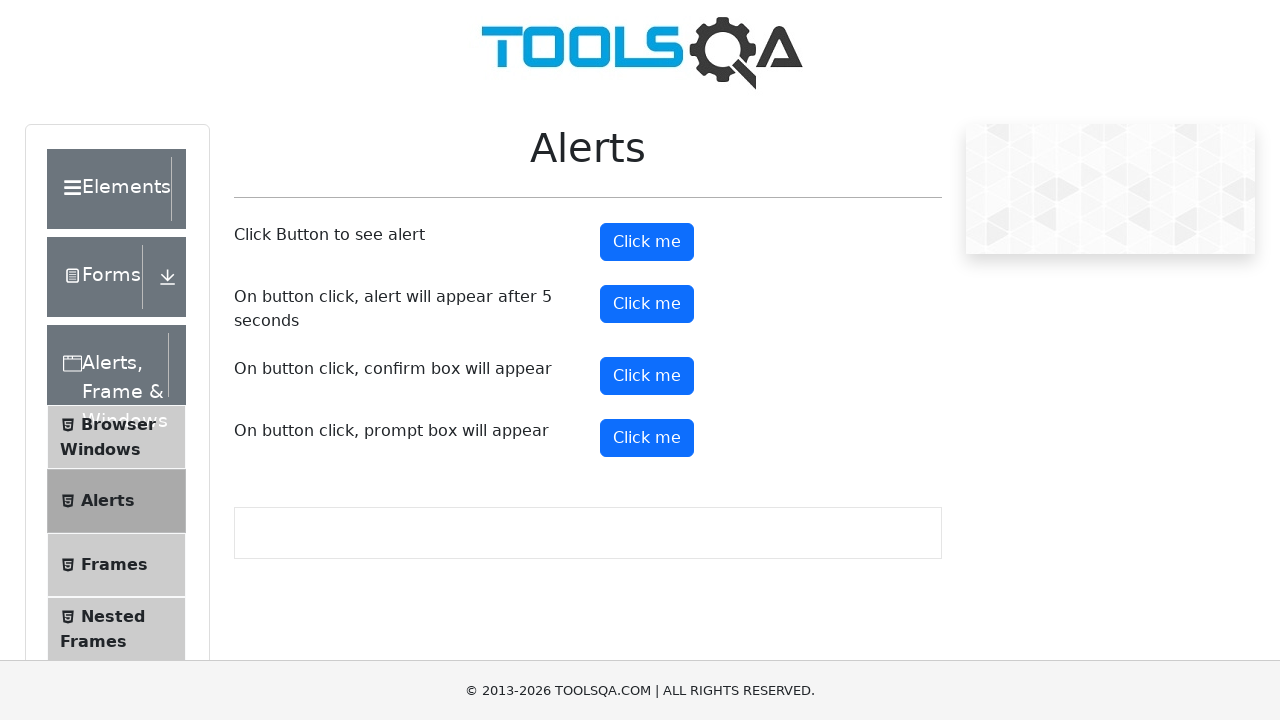

Set up dialog handler to dismiss confirmation alerts
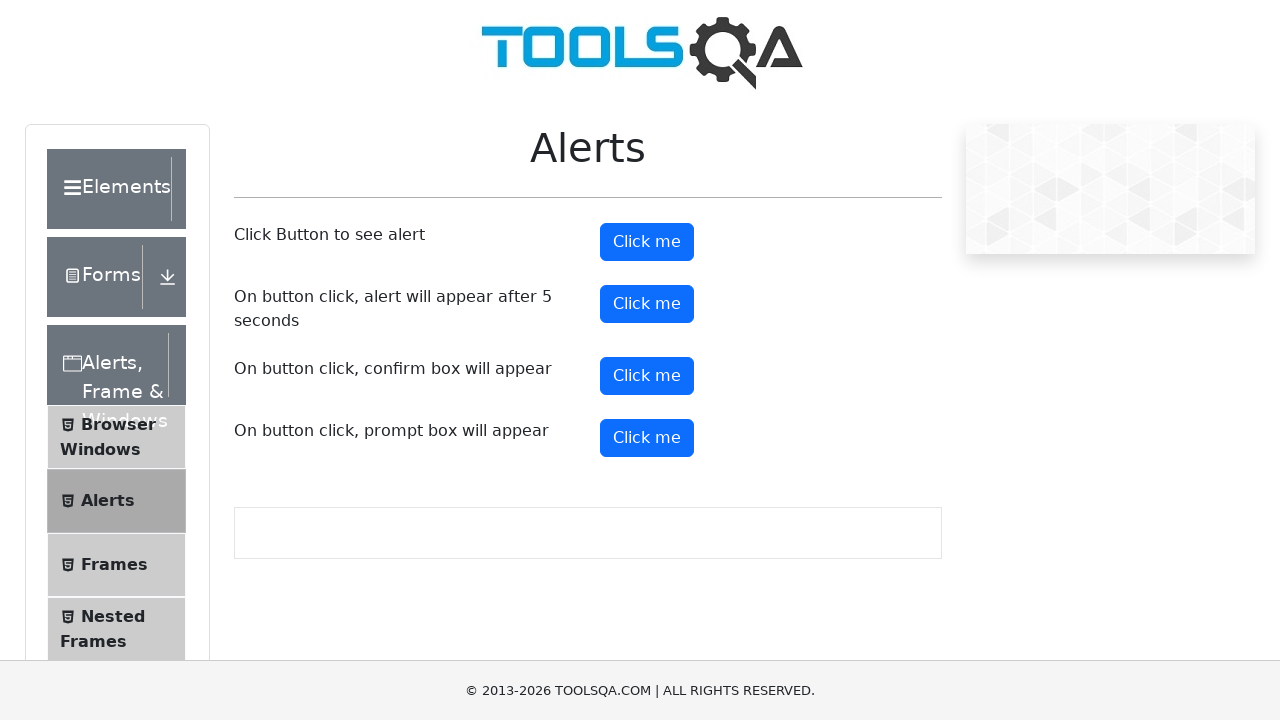

Clicked confirmation button to trigger alert dialog at (647, 376) on #confirmButton
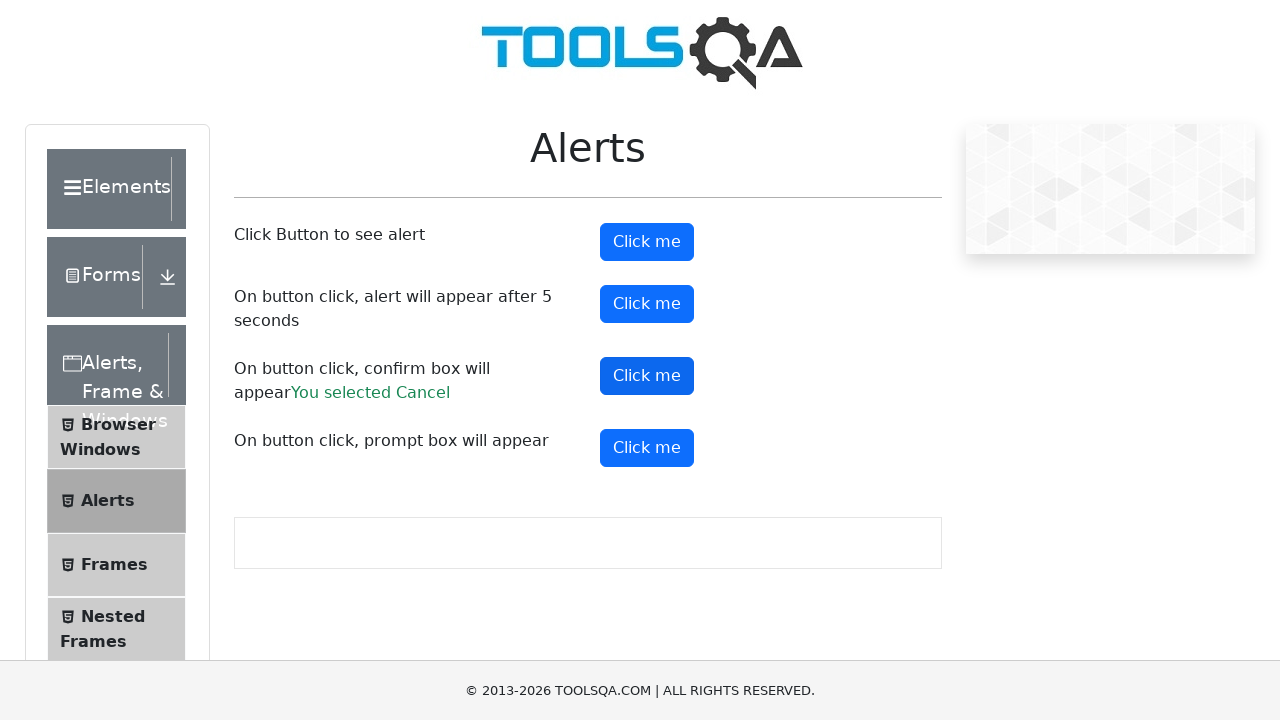

Confirmed result text appeared after dismissing dialog
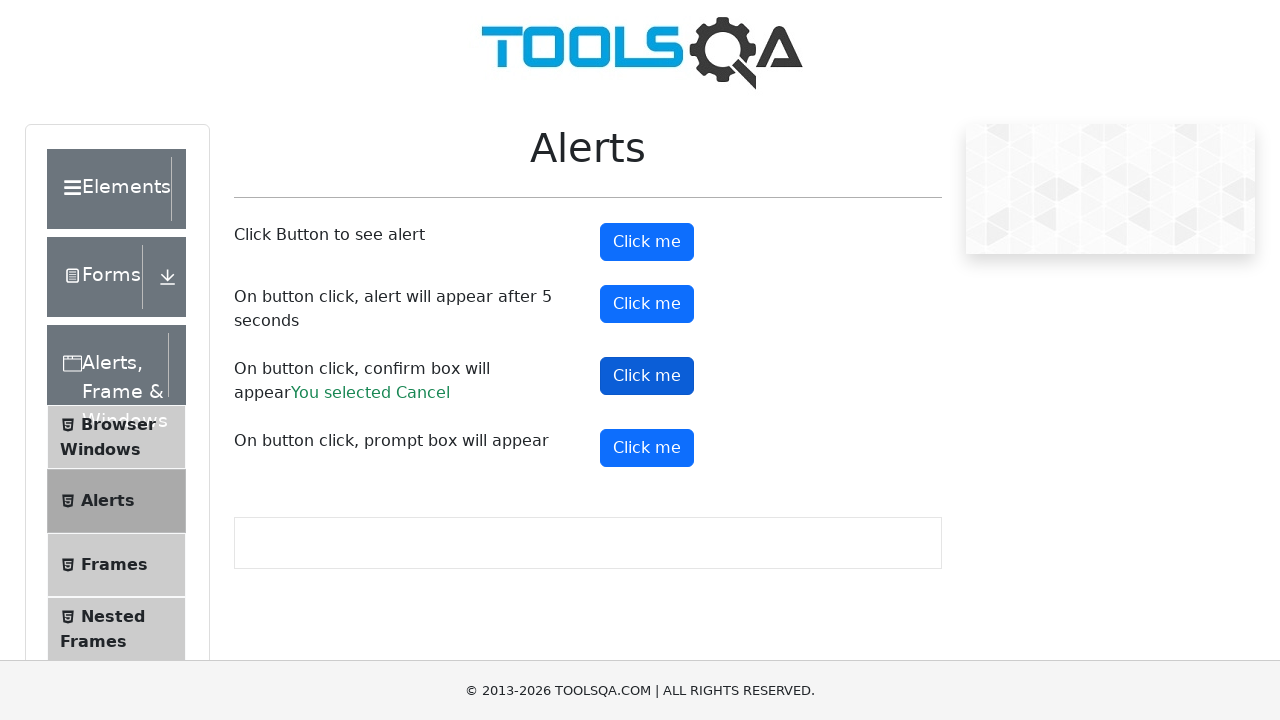

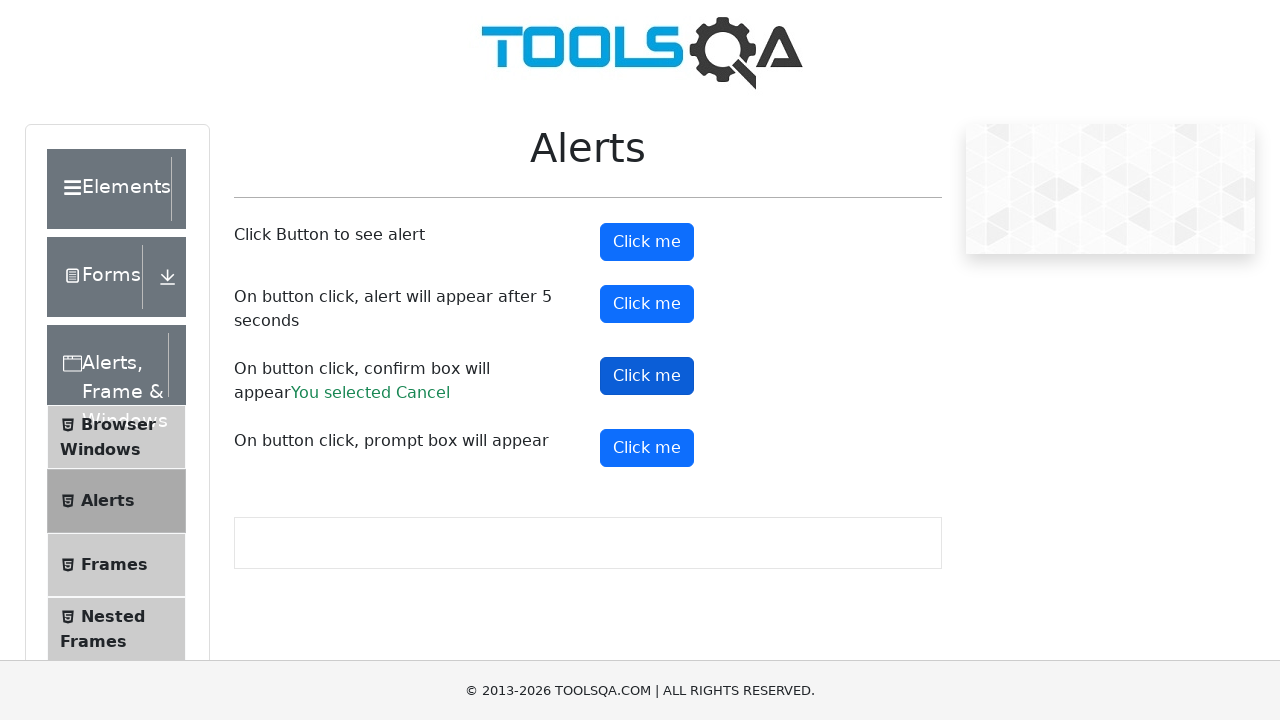